Tests subtraction functionality of a calculator by entering two numbers and clicking the subtract button, then verifying the result

Starting URL: http://antoniotrindade.com.br/treinoautomacao/desafiosoma.html

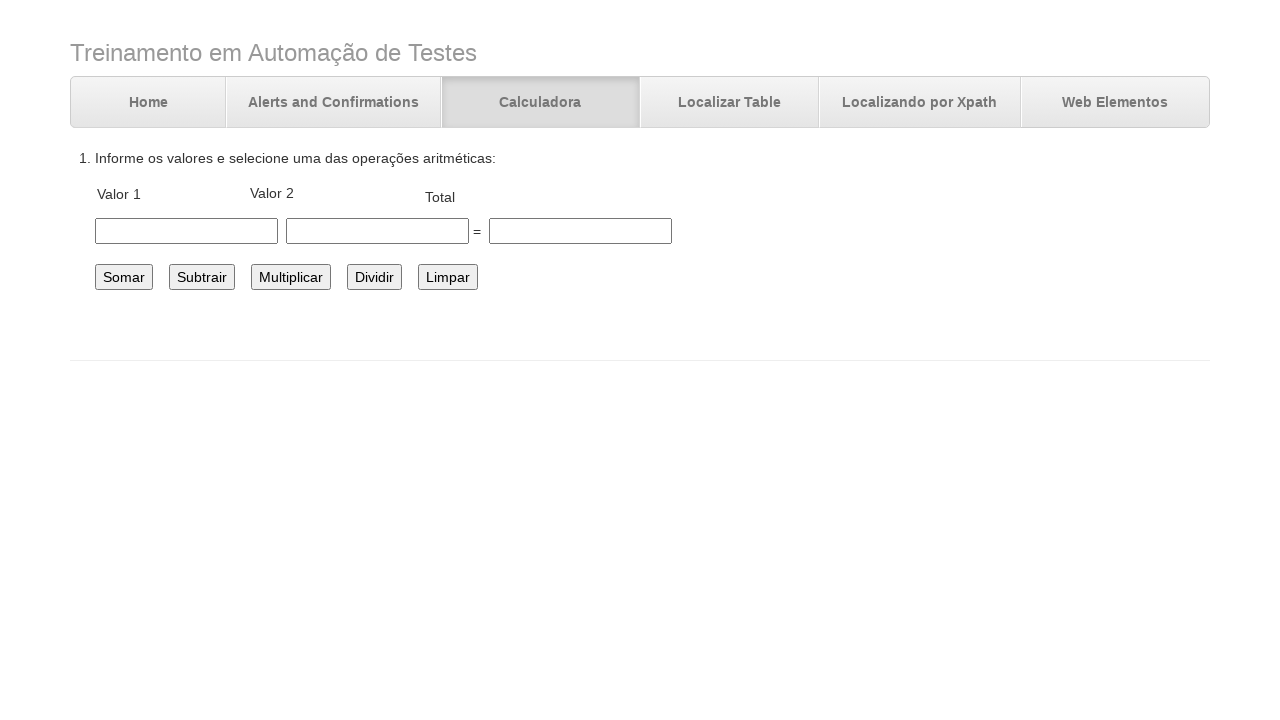

Navigated to calculator test page
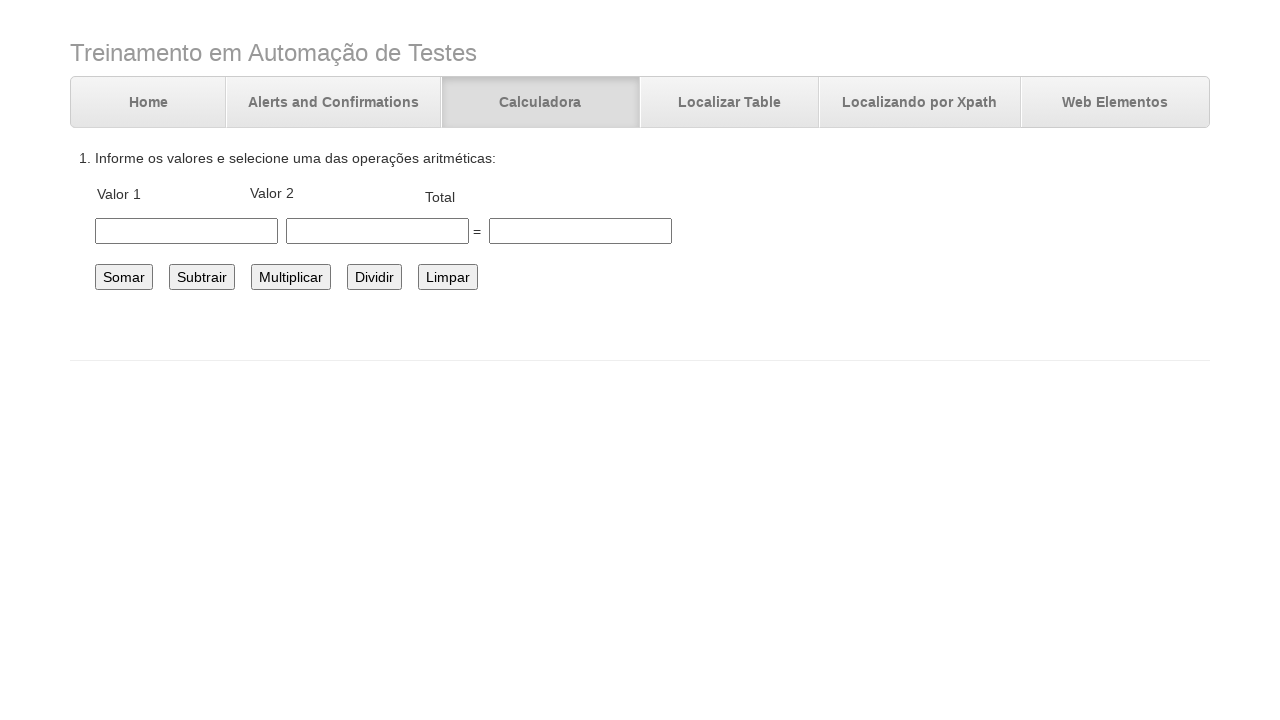

Entered first number '10' in number1 field on #number1
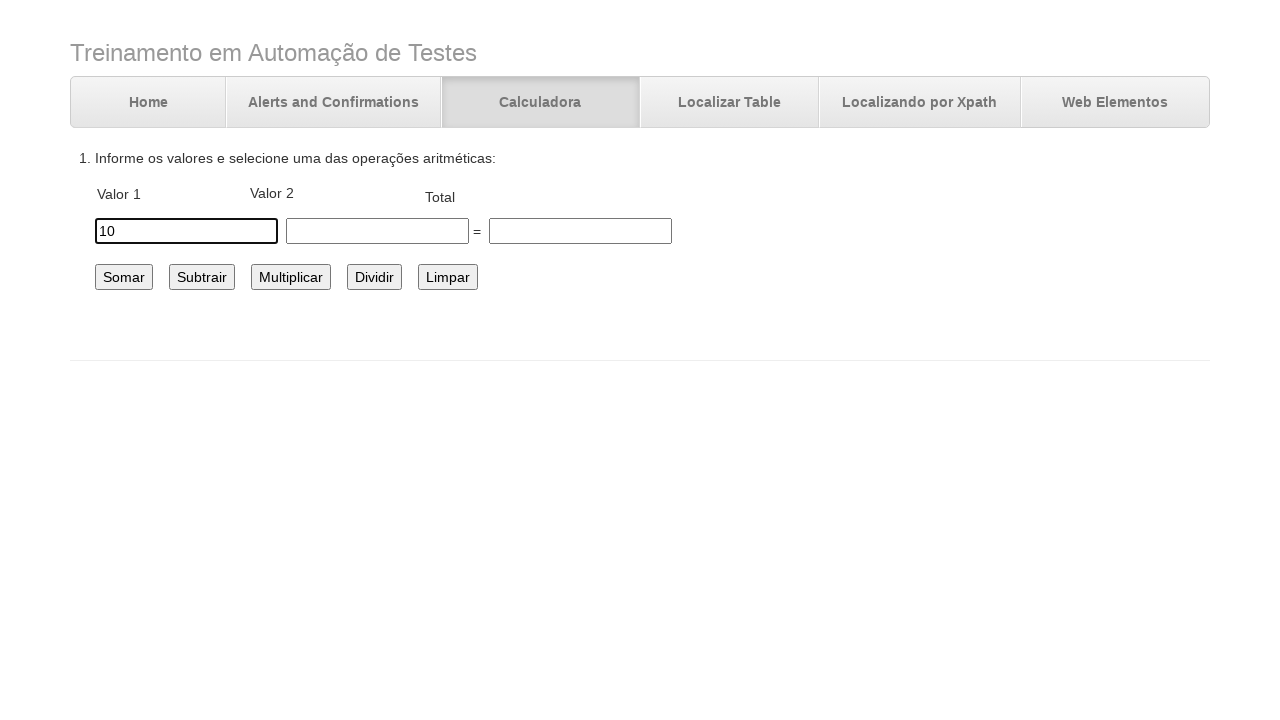

Entered second number '4' in number2 field on #number2
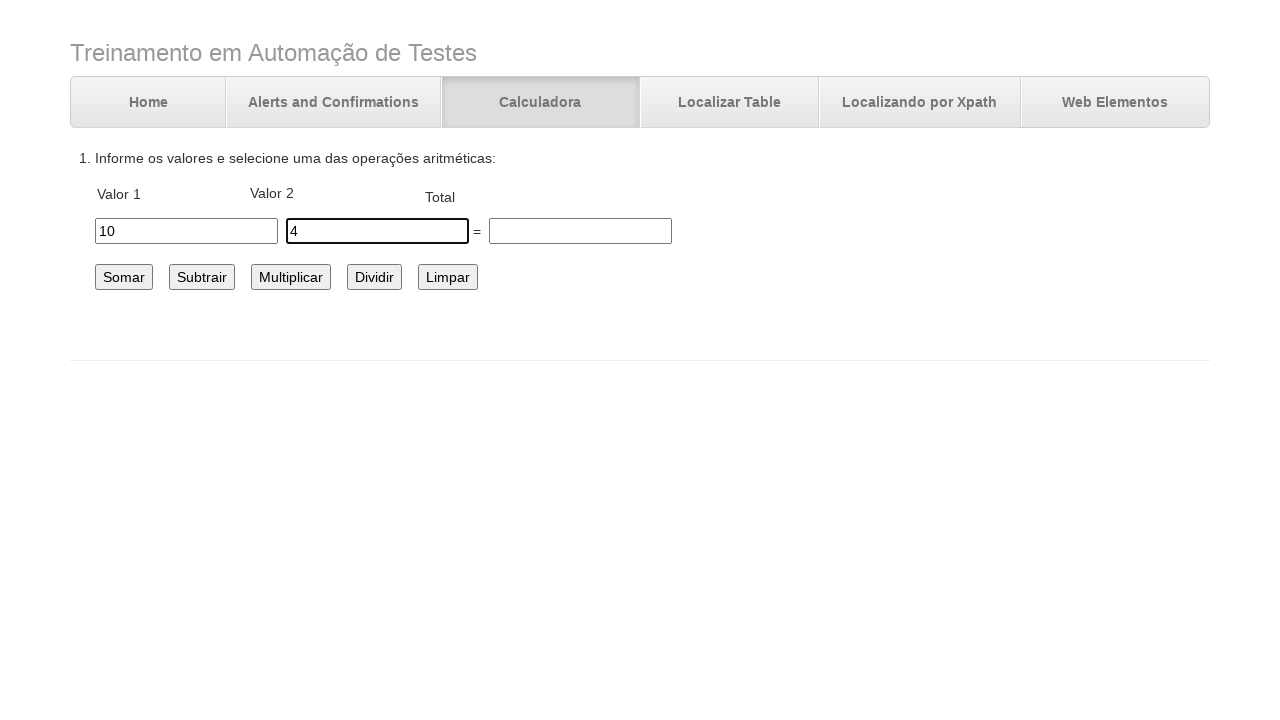

Clicked subtract button at (202, 277) on #subtrair
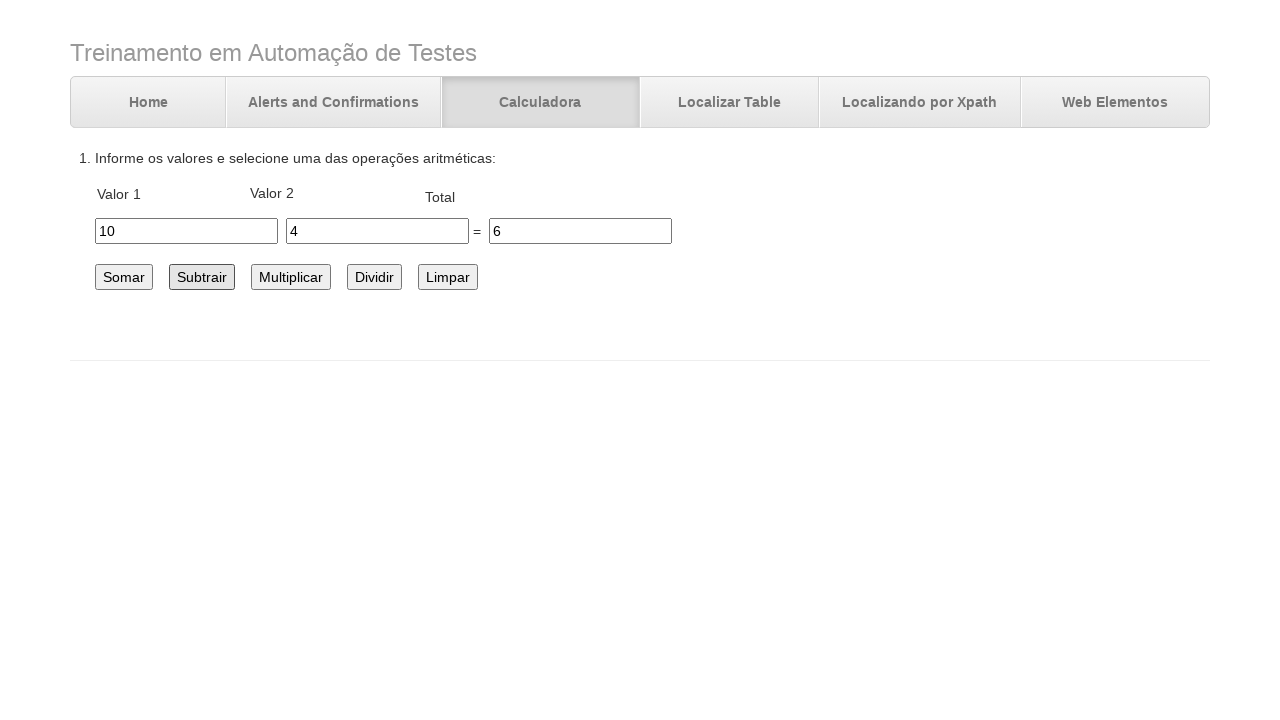

Verified subtraction result equals '6'
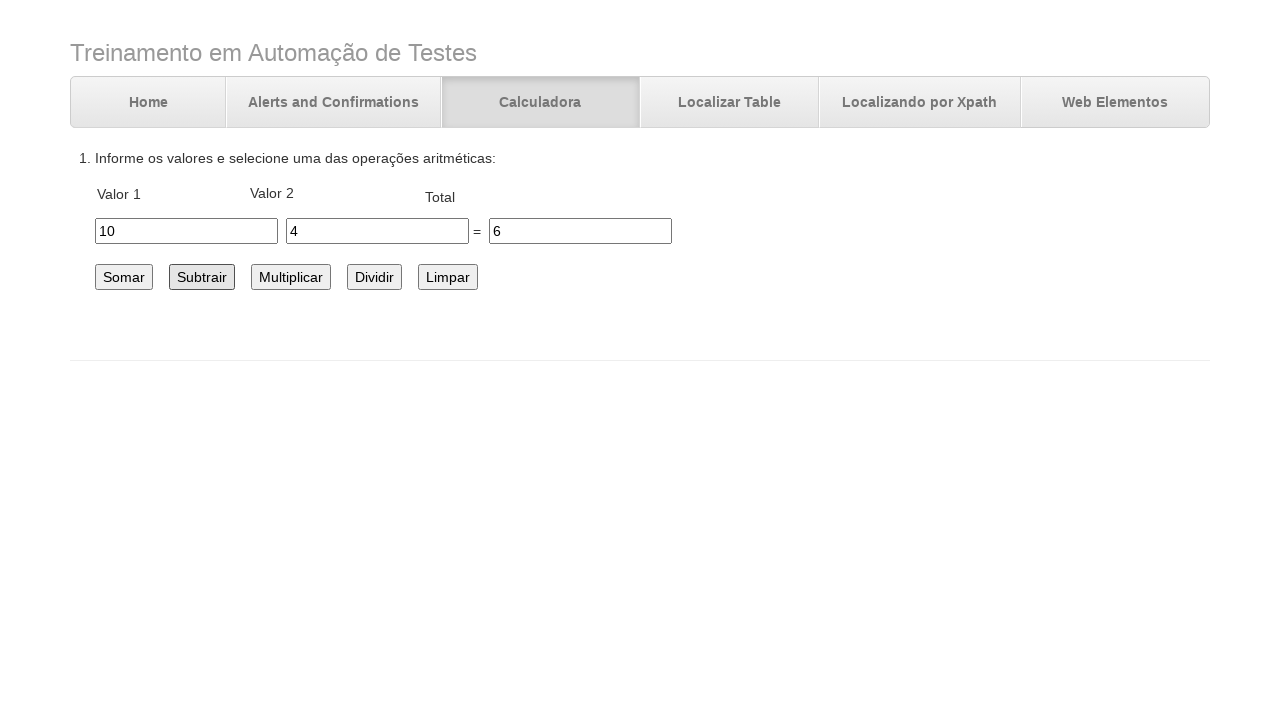

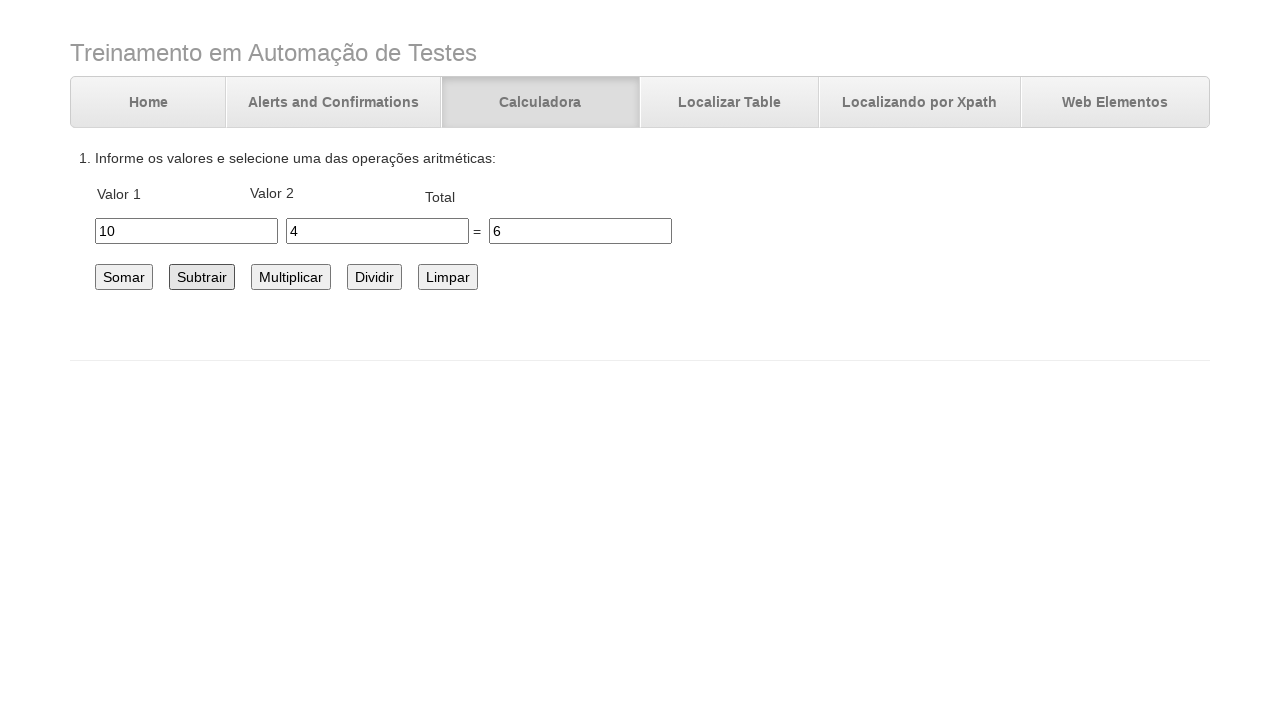